Tests adding cookies with SameSite attribute set to Strict and Lax values

Starting URL: http://www.example.com

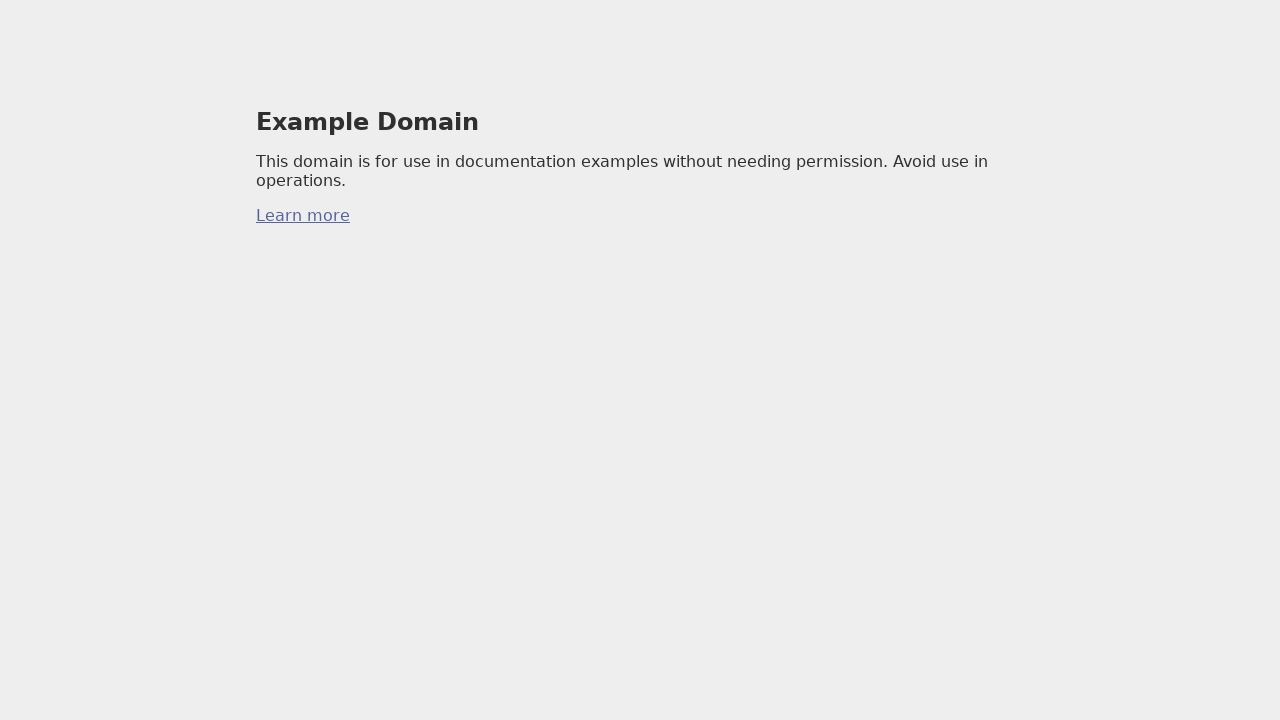

Added cookies with SameSite attributes (Strict and Lax)
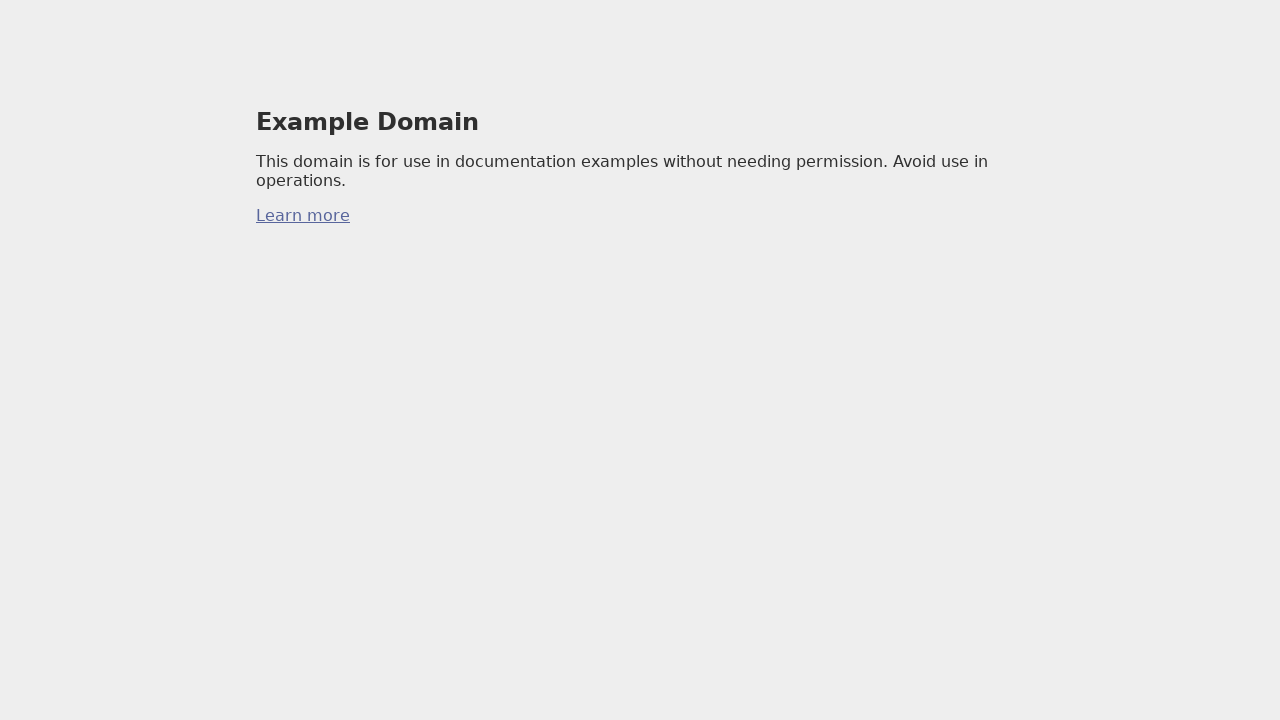

Retrieved cookies from context to verify SameSite attributes
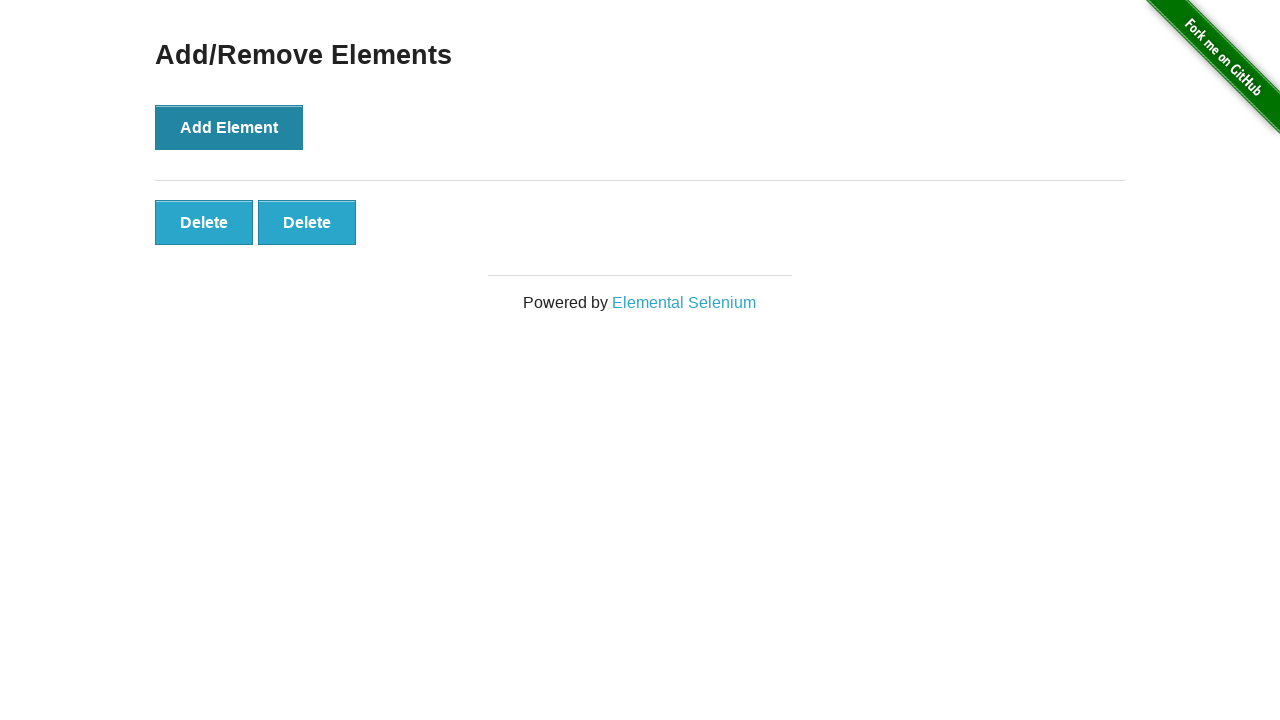

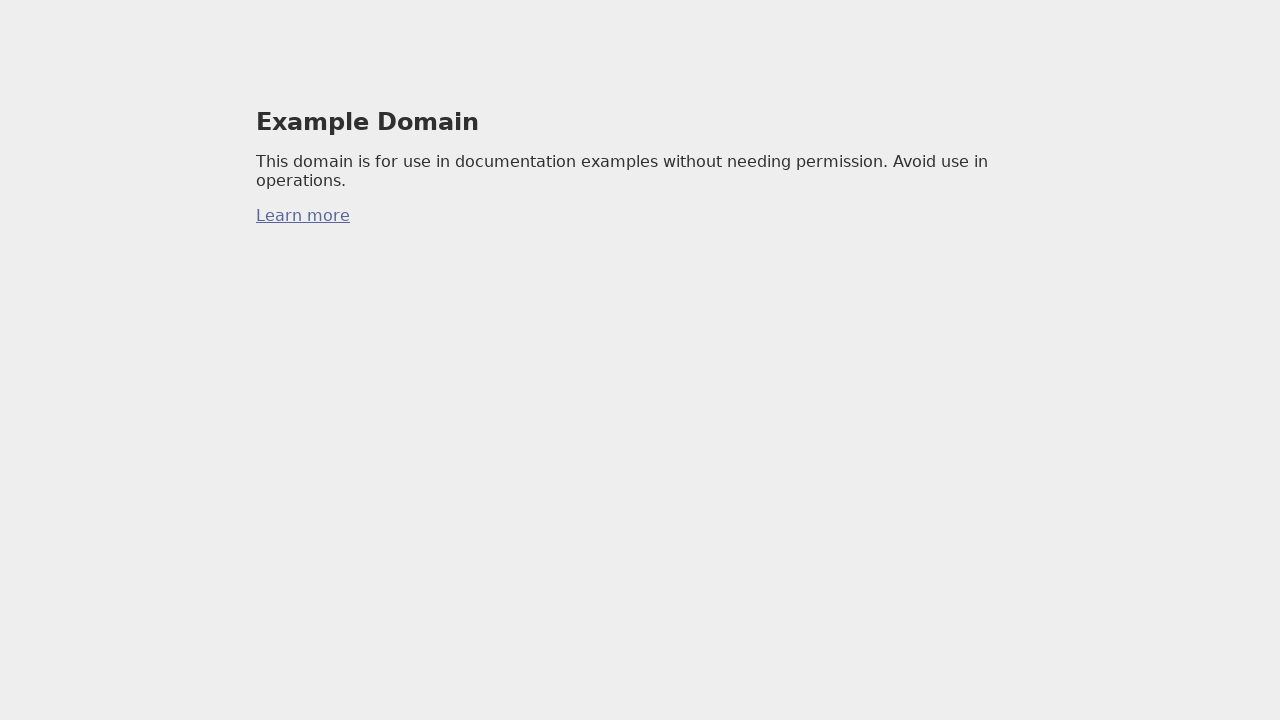